Tests dynamic loading by clicking a start button and waiting for a "Hello World!" message to appear, demonstrating explicit wait with adequate timeout (5 seconds).

Starting URL: https://automationfc.github.io/dynamic-loading/

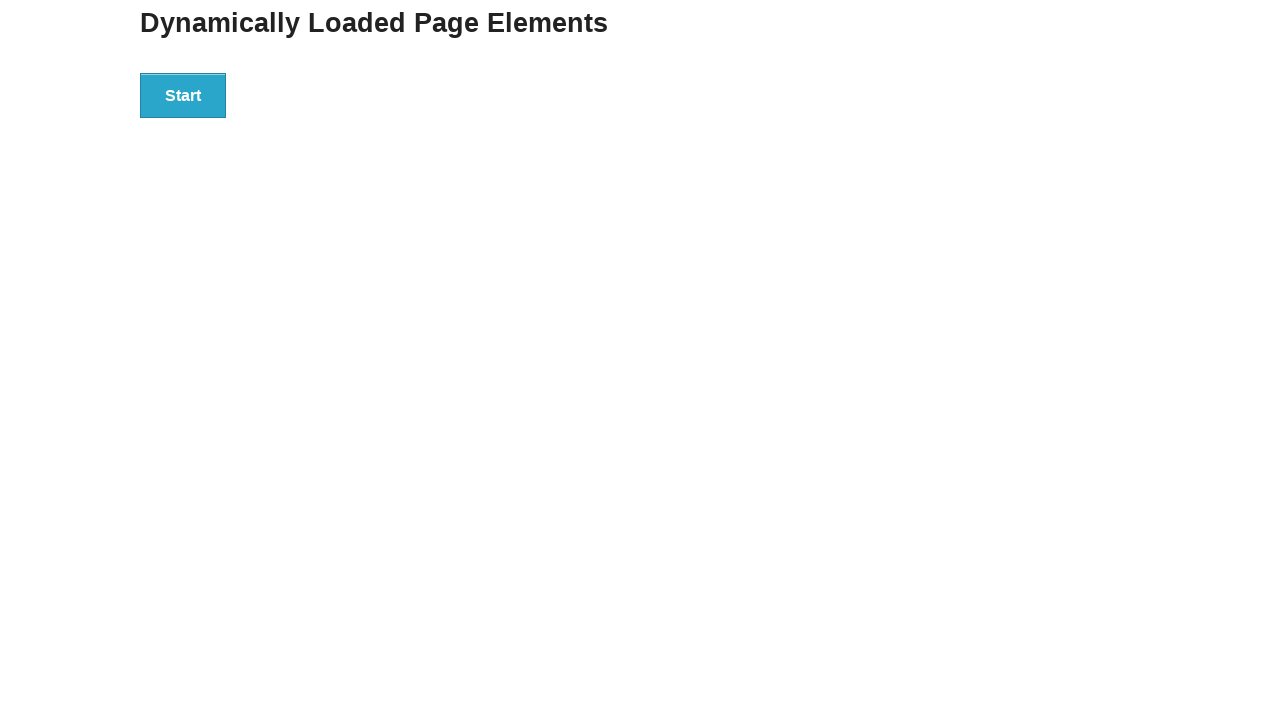

Clicked the start button to initiate dynamic loading at (183, 95) on div#start>button
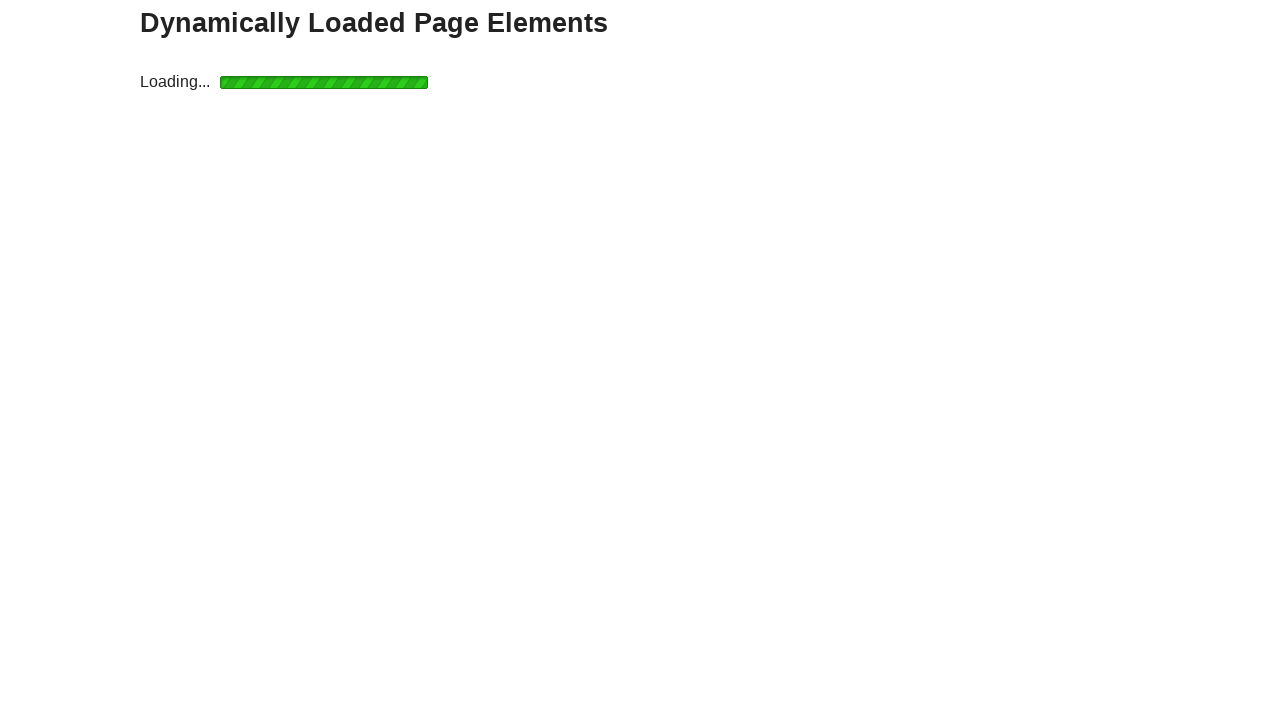

Waited for 'Hello World!' message to appear (5 second timeout)
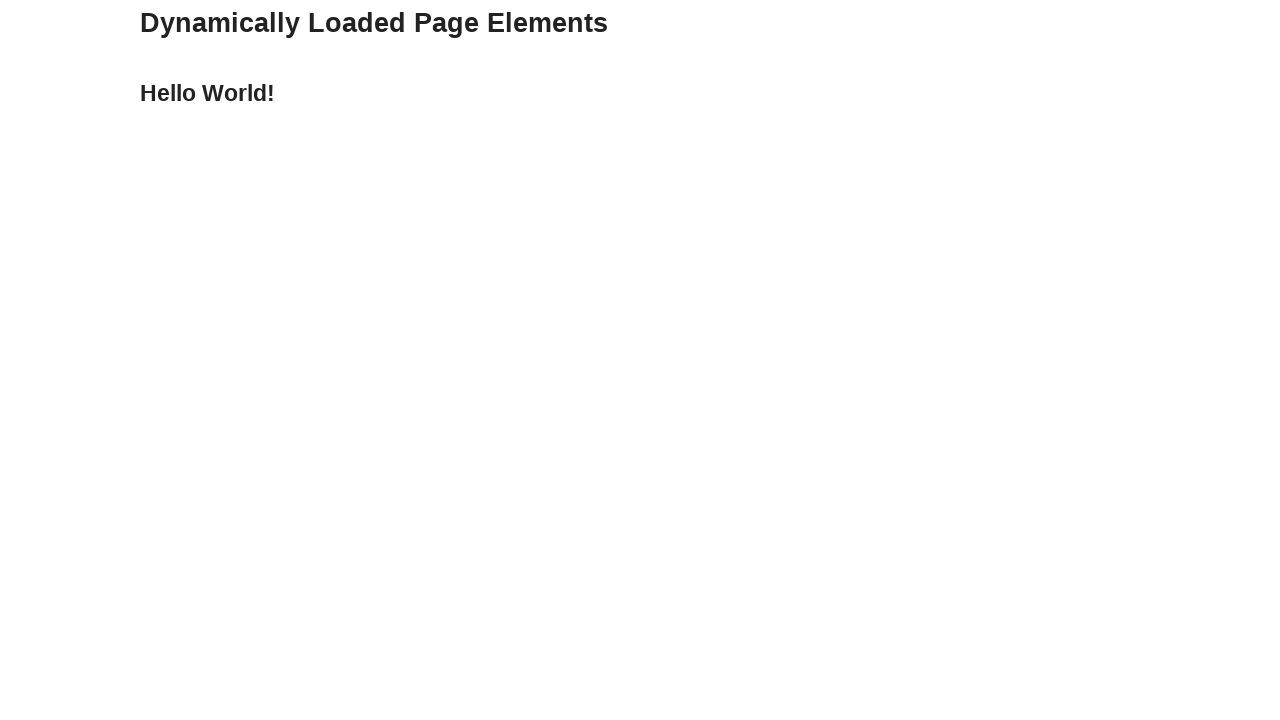

Verified that the message displays 'Hello World!' text
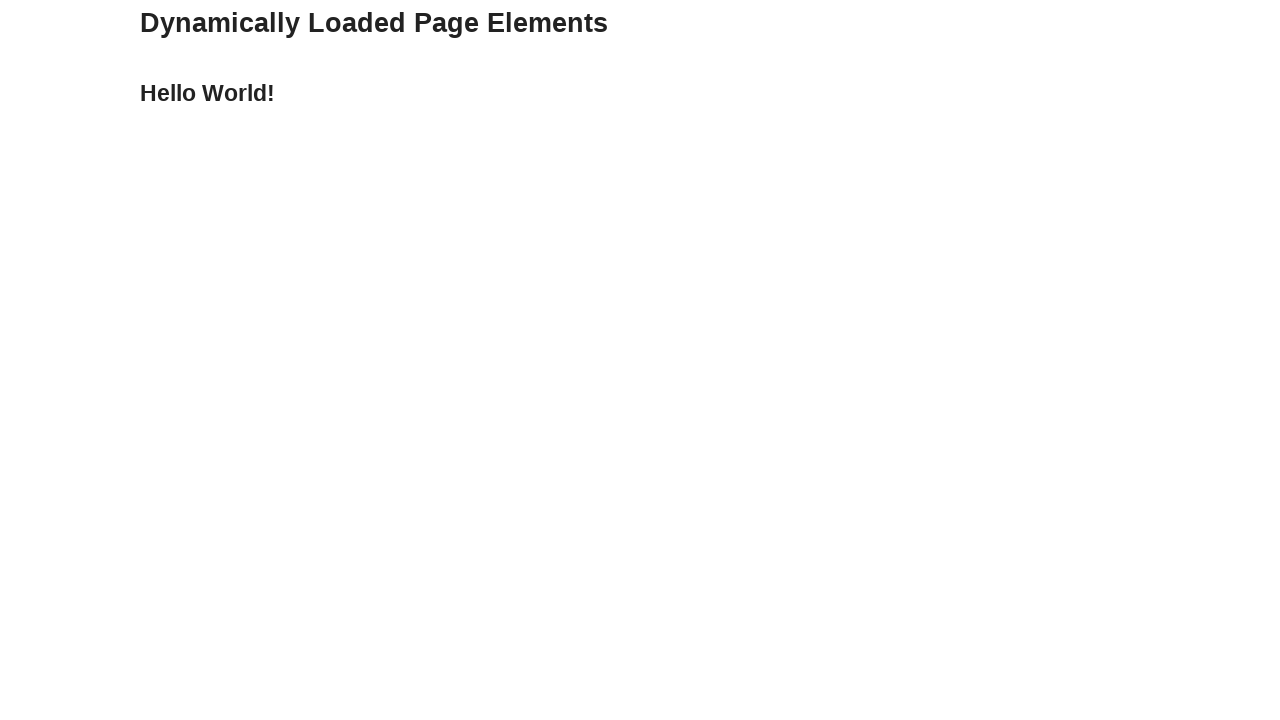

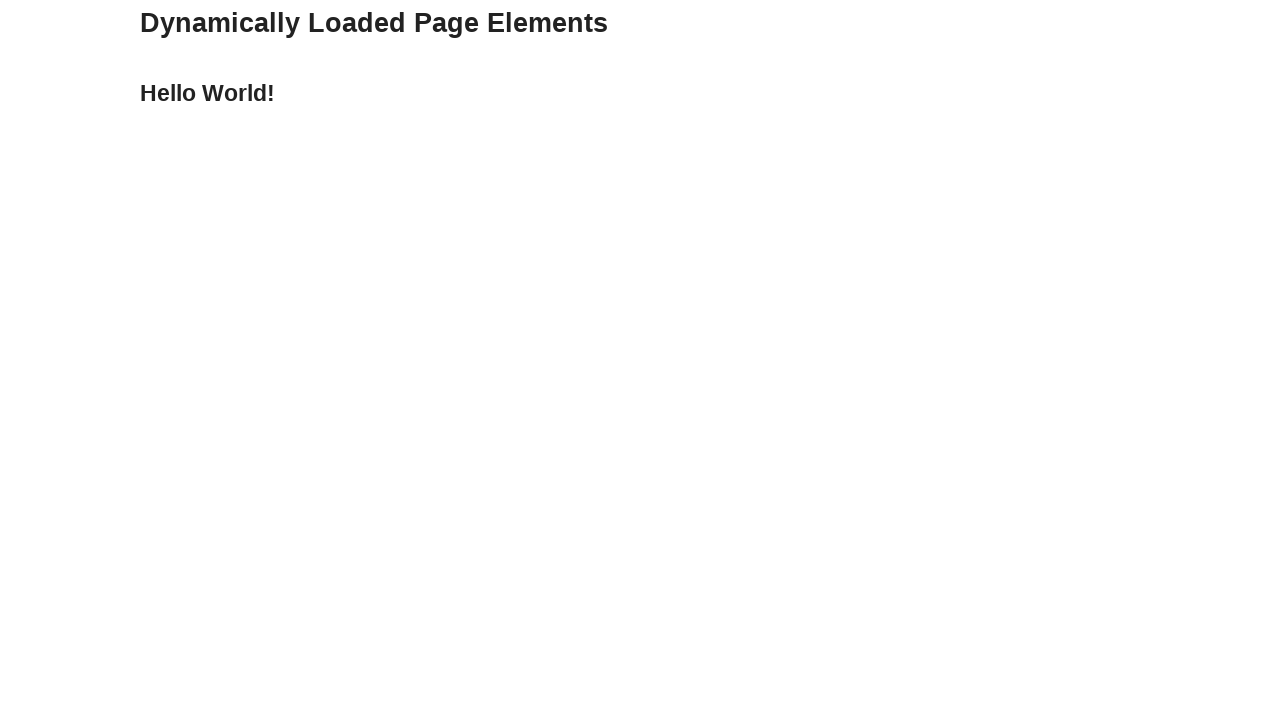